Navigates to Disappearing Elements page and verifies that menu items are present

Starting URL: https://the-internet.herokuapp.com

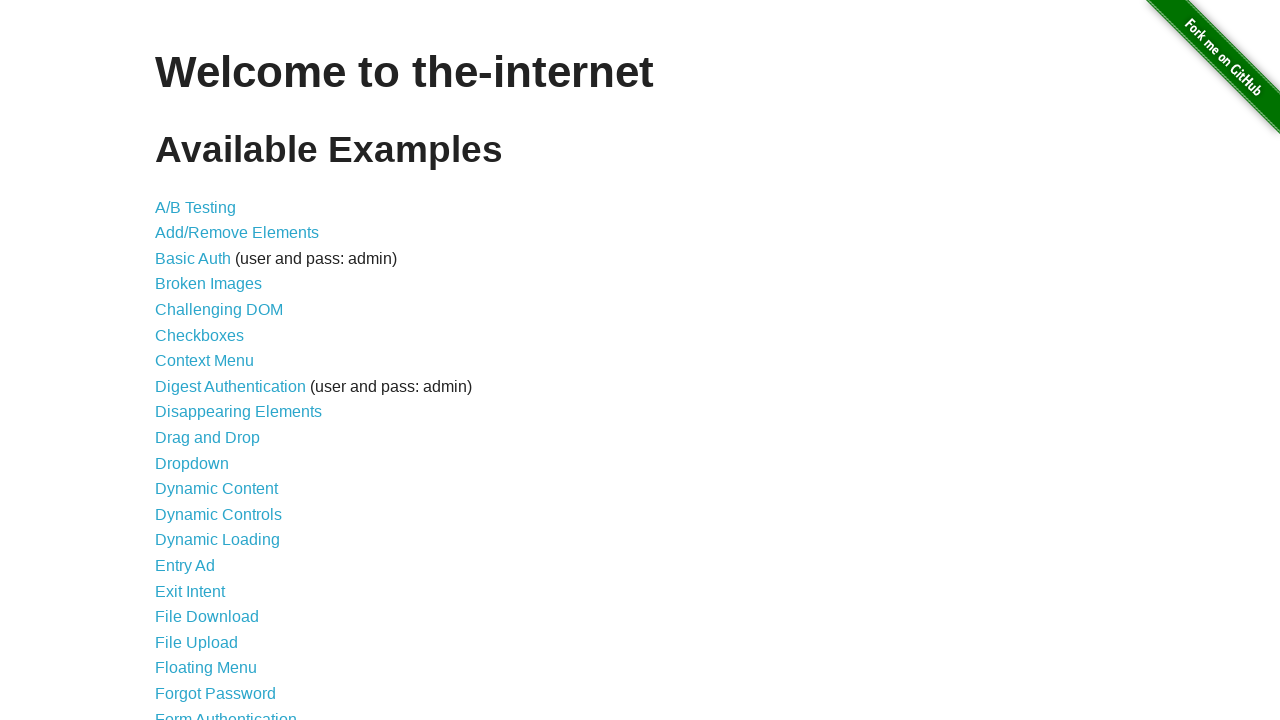

Clicked on Disappearing Elements link at (238, 412) on a:has-text('Disappearing Elements')
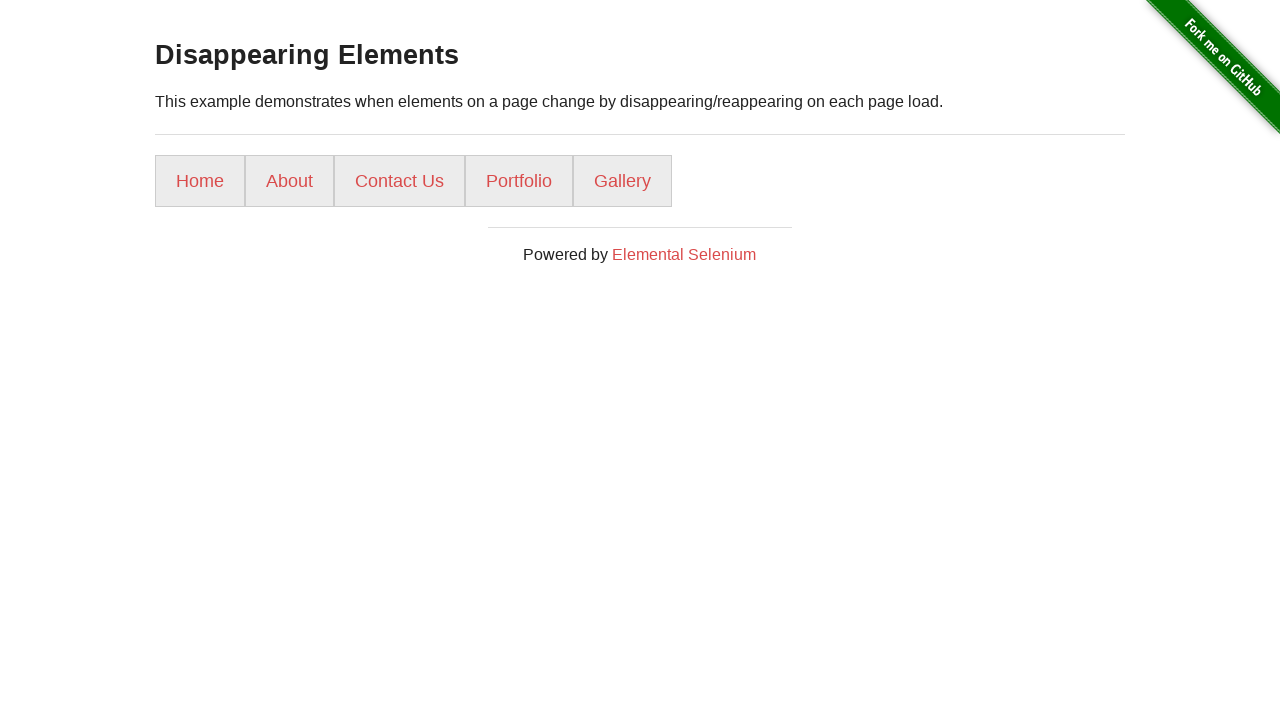

Menu items loaded and verified to be present
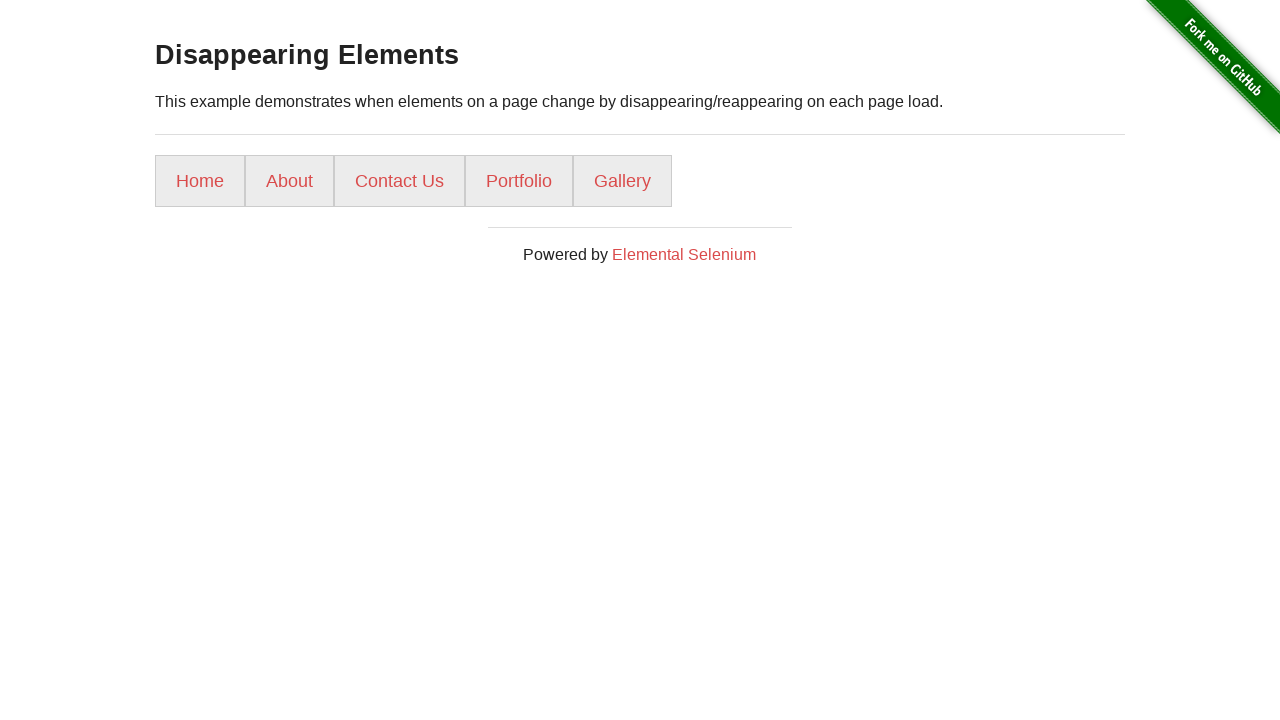

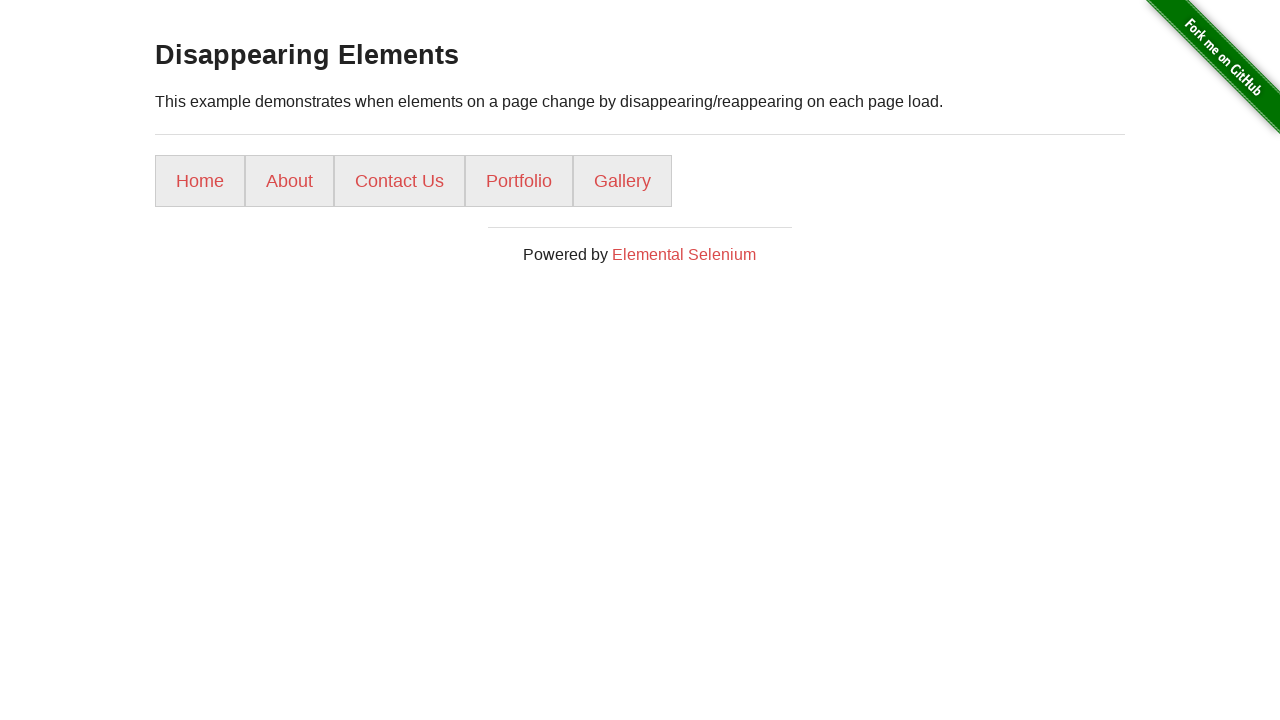